Performs a click-and-hold, move to target element, then release mouse action for drag operation

Starting URL: https://crossbrowsertesting.github.io/drag-and-drop

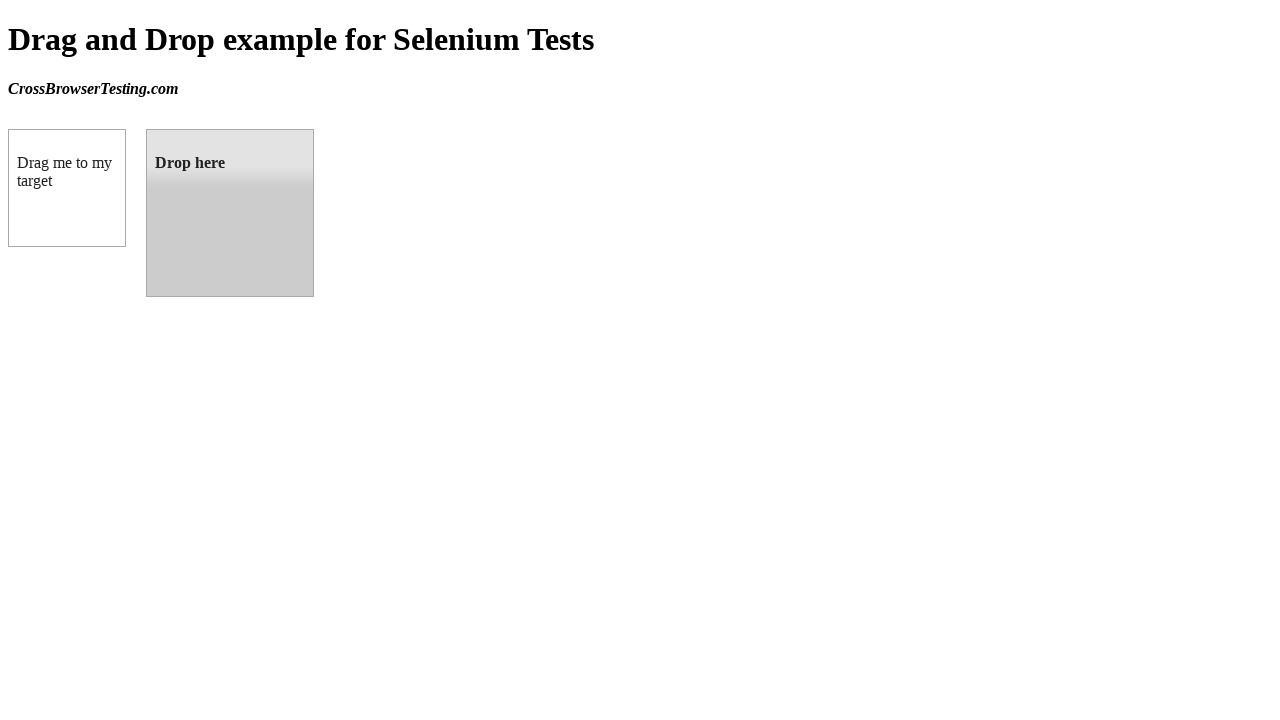

Moved mouse to center of source element at (67, 188)
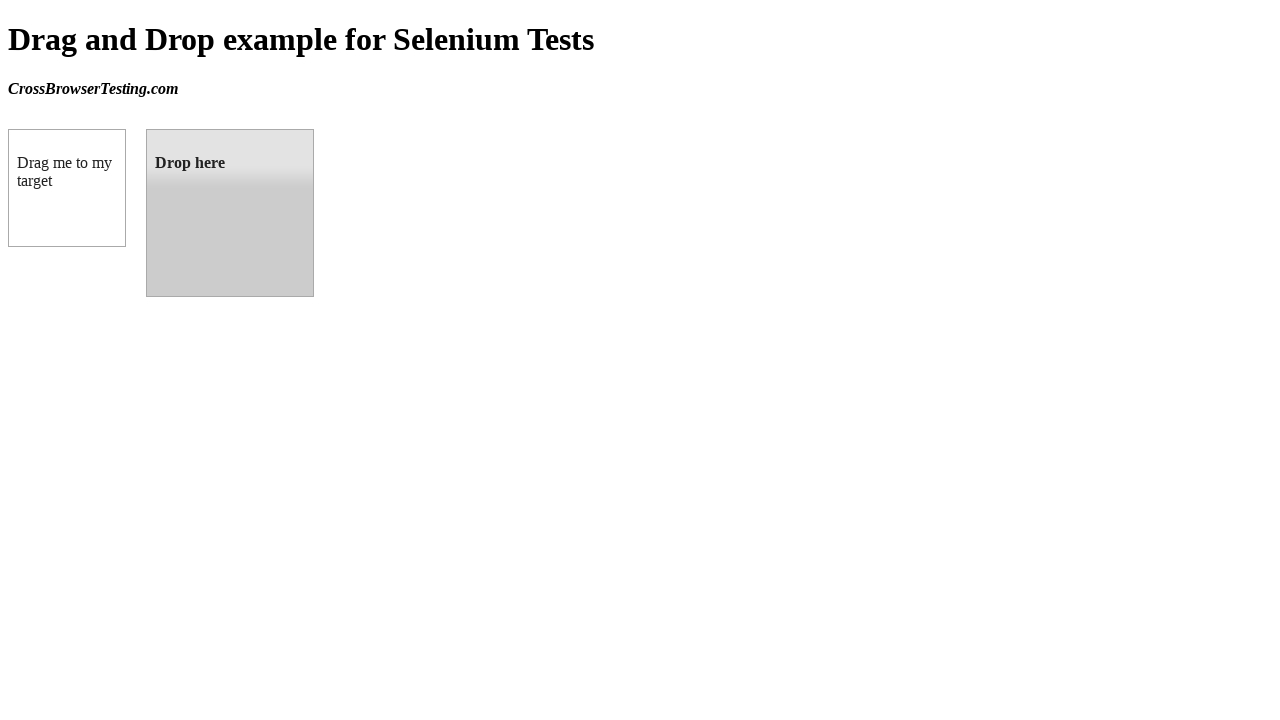

Pressed mouse button down on source element at (67, 188)
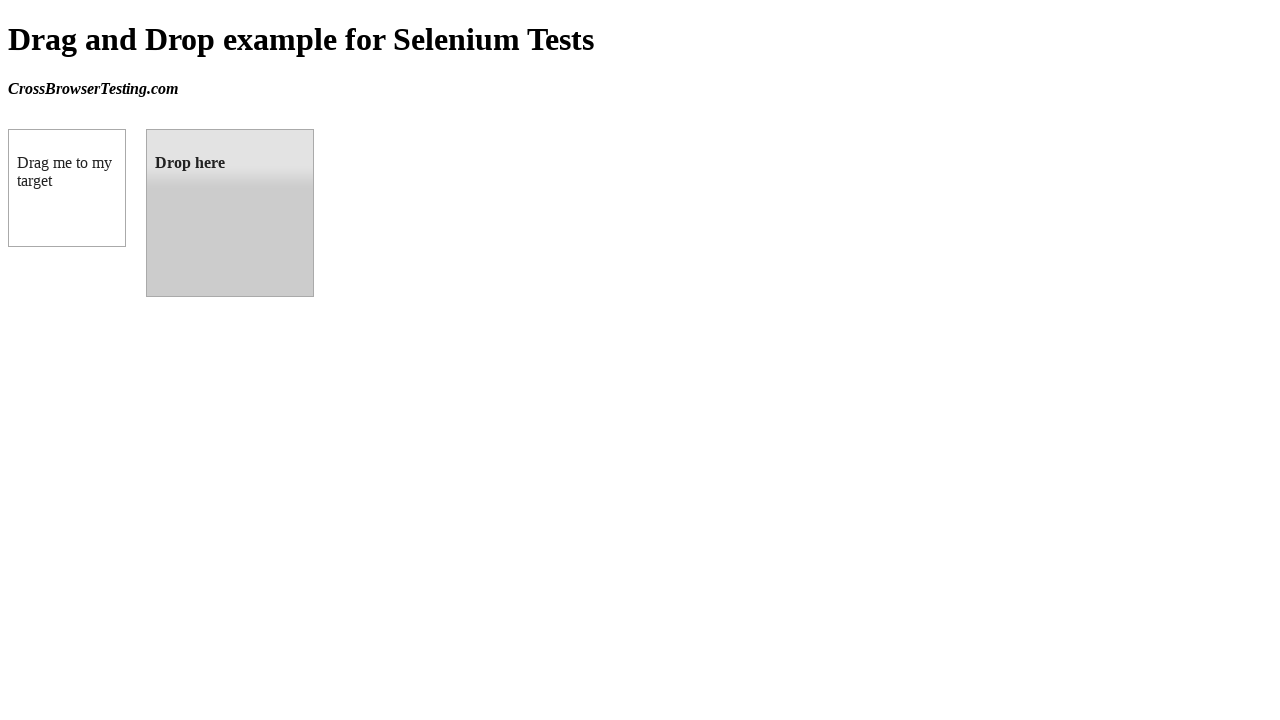

Moved mouse to center of target element while holding button at (230, 213)
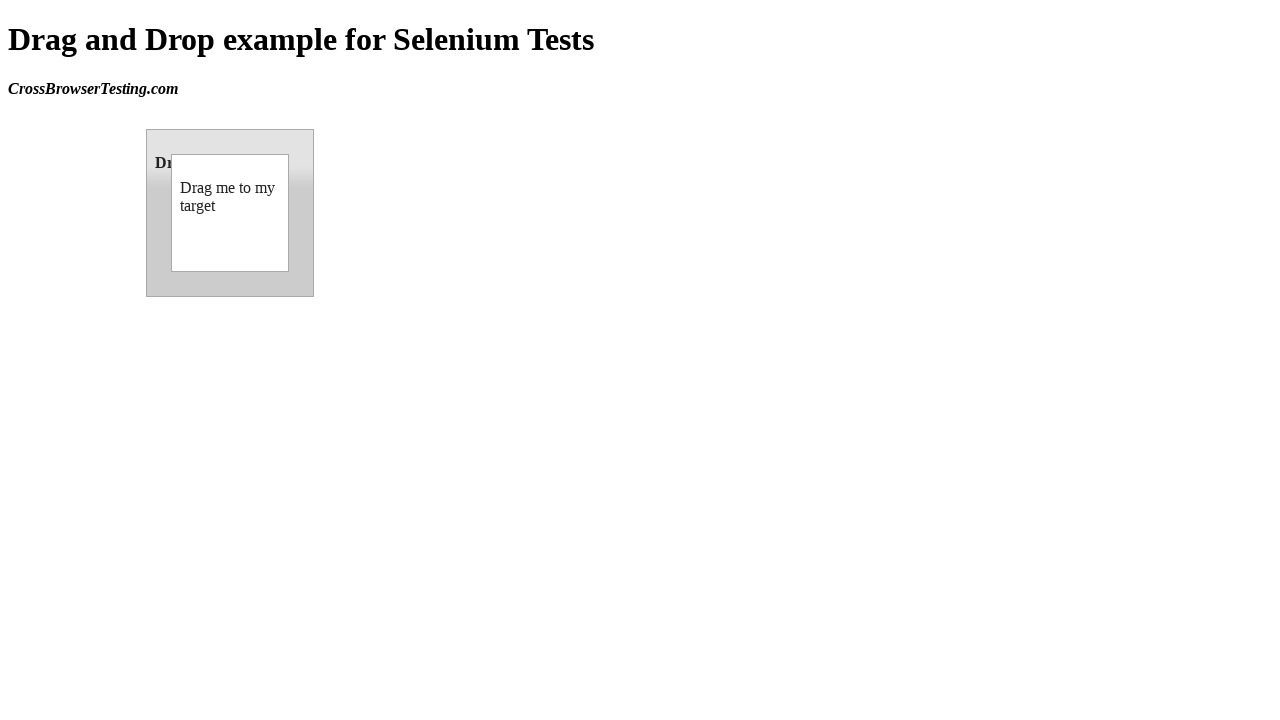

Released mouse button to complete drag operation at (230, 213)
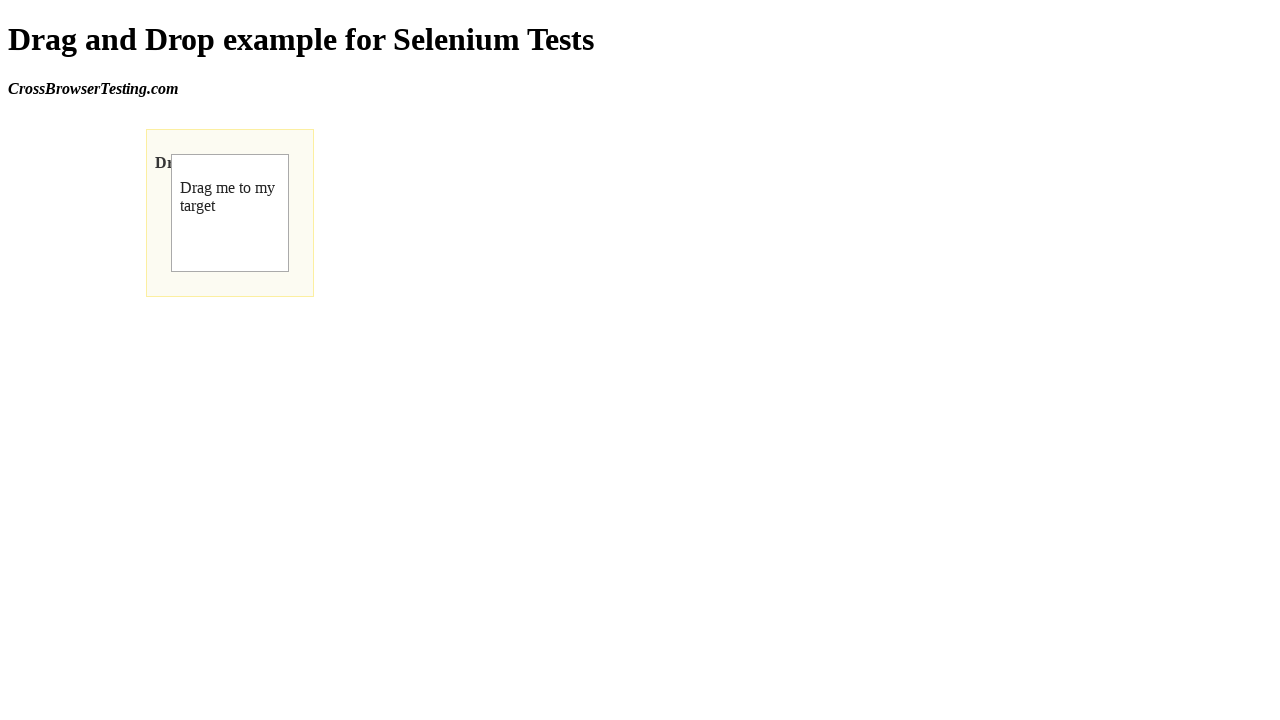

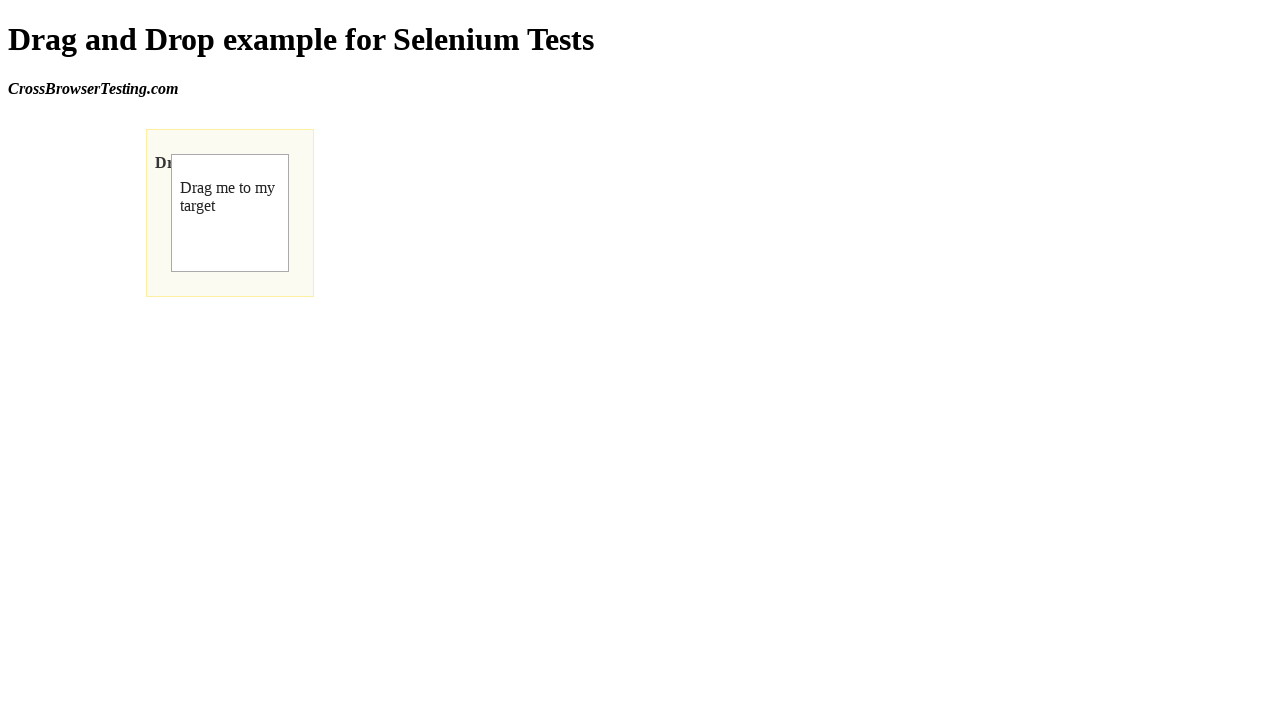